Navigates to a Selenium course content page, clicks on Model Resumes section, and then clicks on Model-1 resume link

Starting URL: http://greenstech.in/selenium-course-content.html

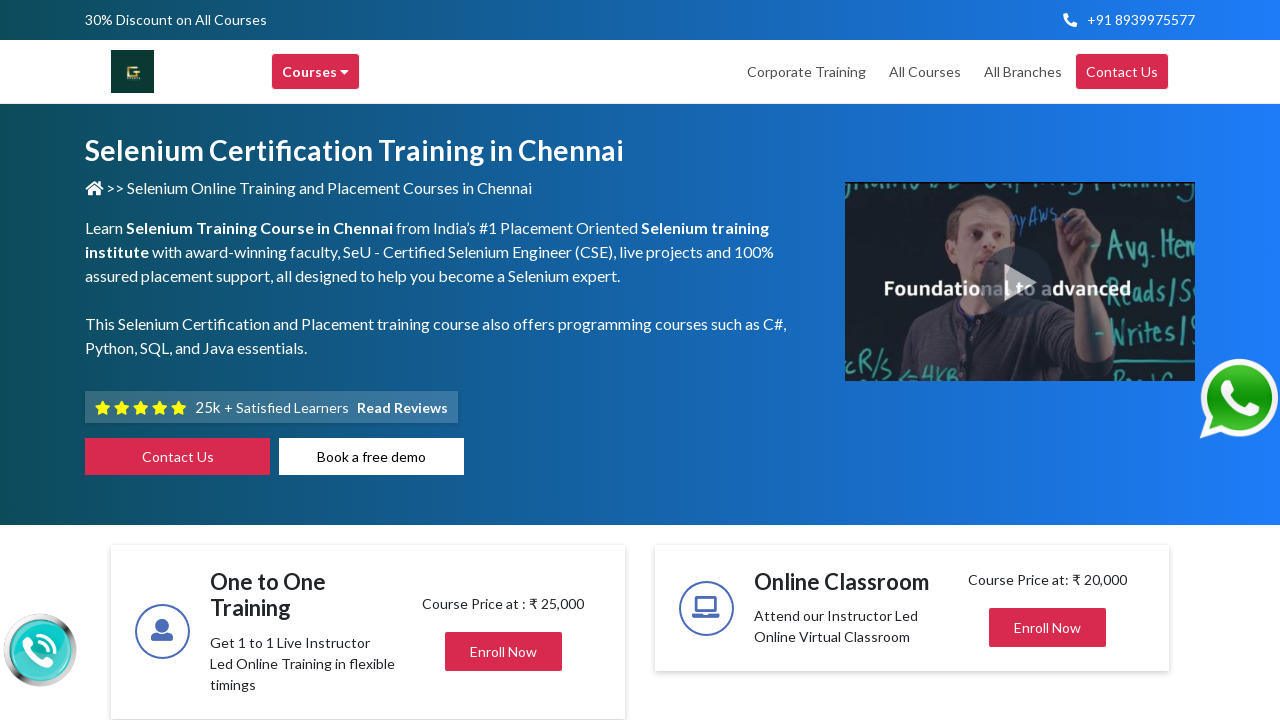

Navigated to Selenium course content page
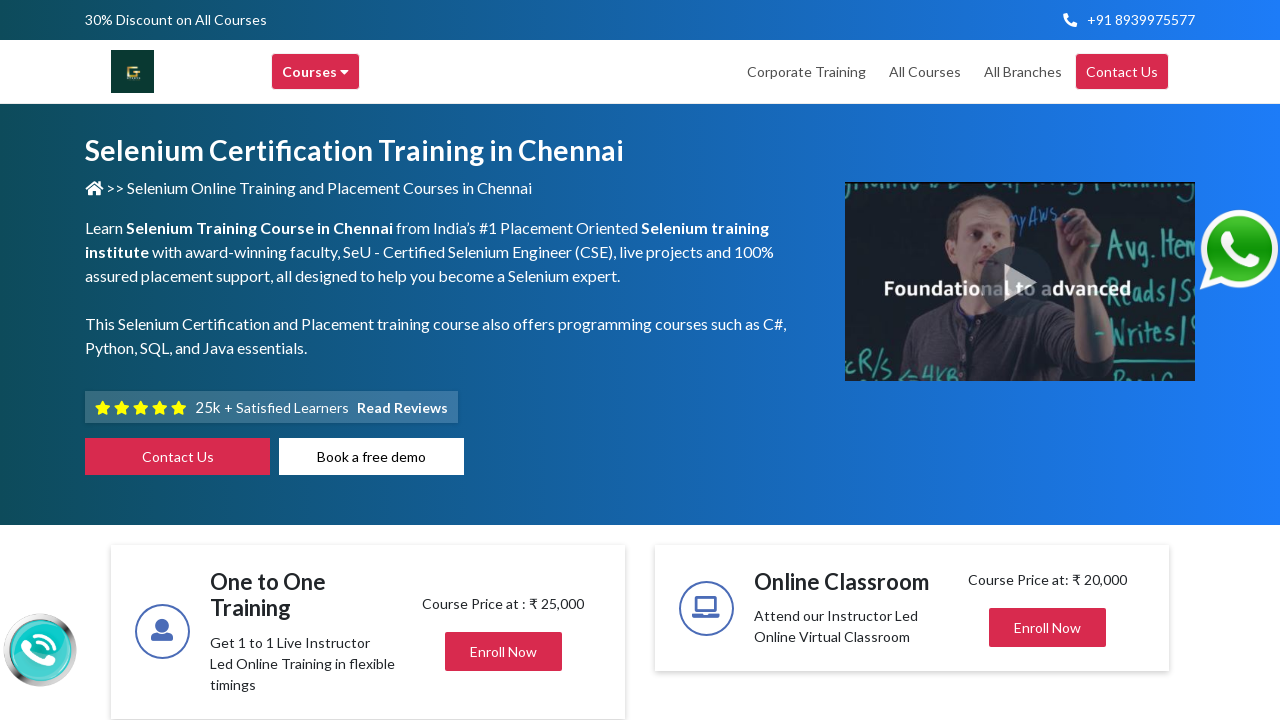

Clicked on Model Resumes section header at (1007, 361) on //*[@id="heading201"]/h2
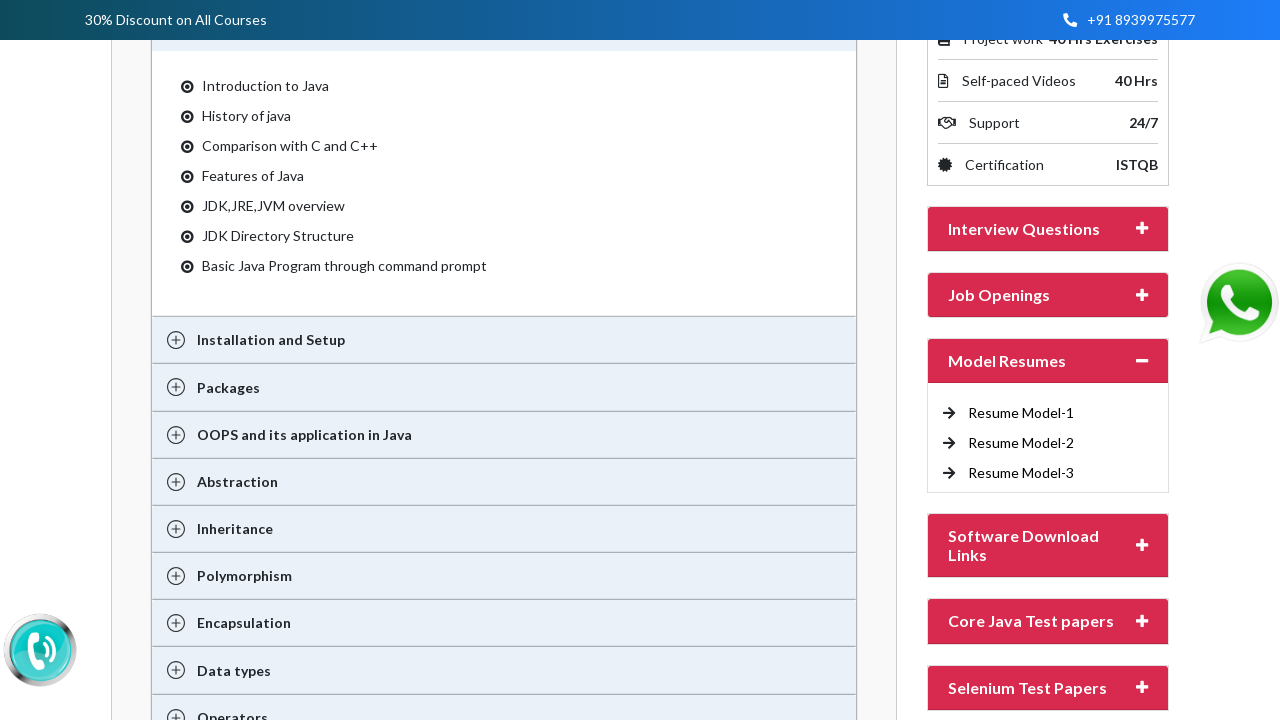

Clicked on Model-1 resume link at (1021, 413) on text=Model-1
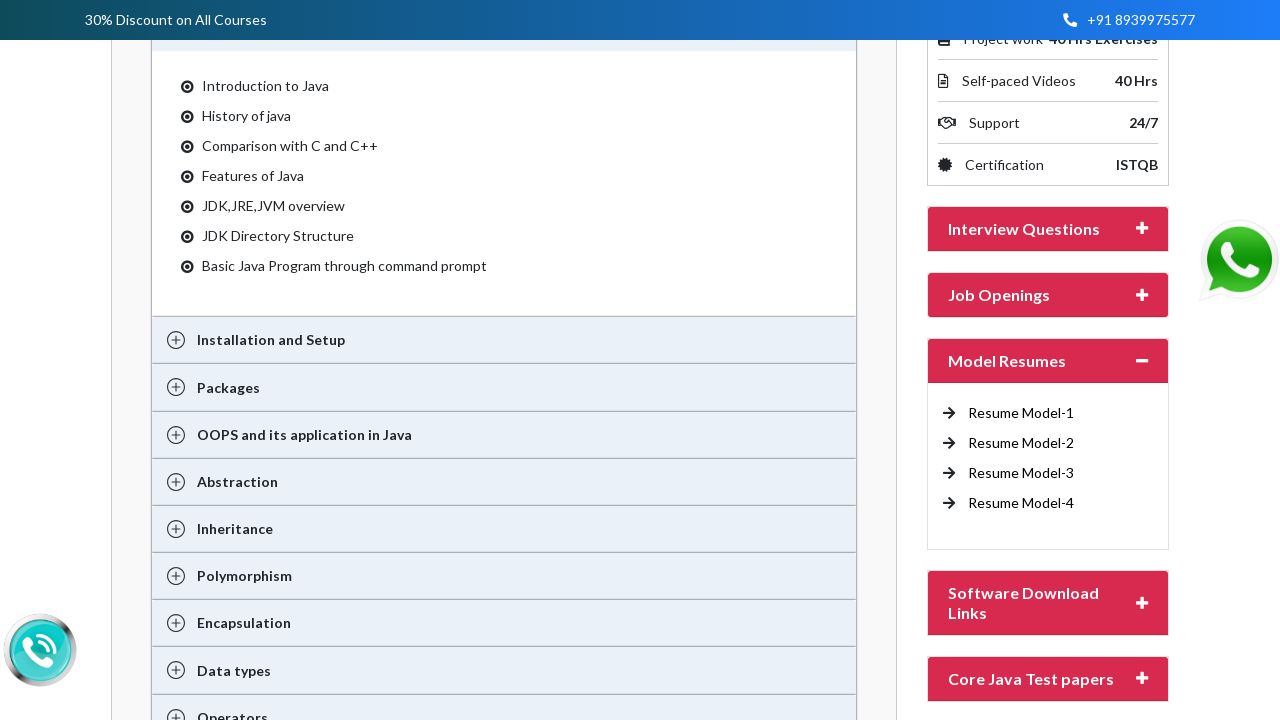

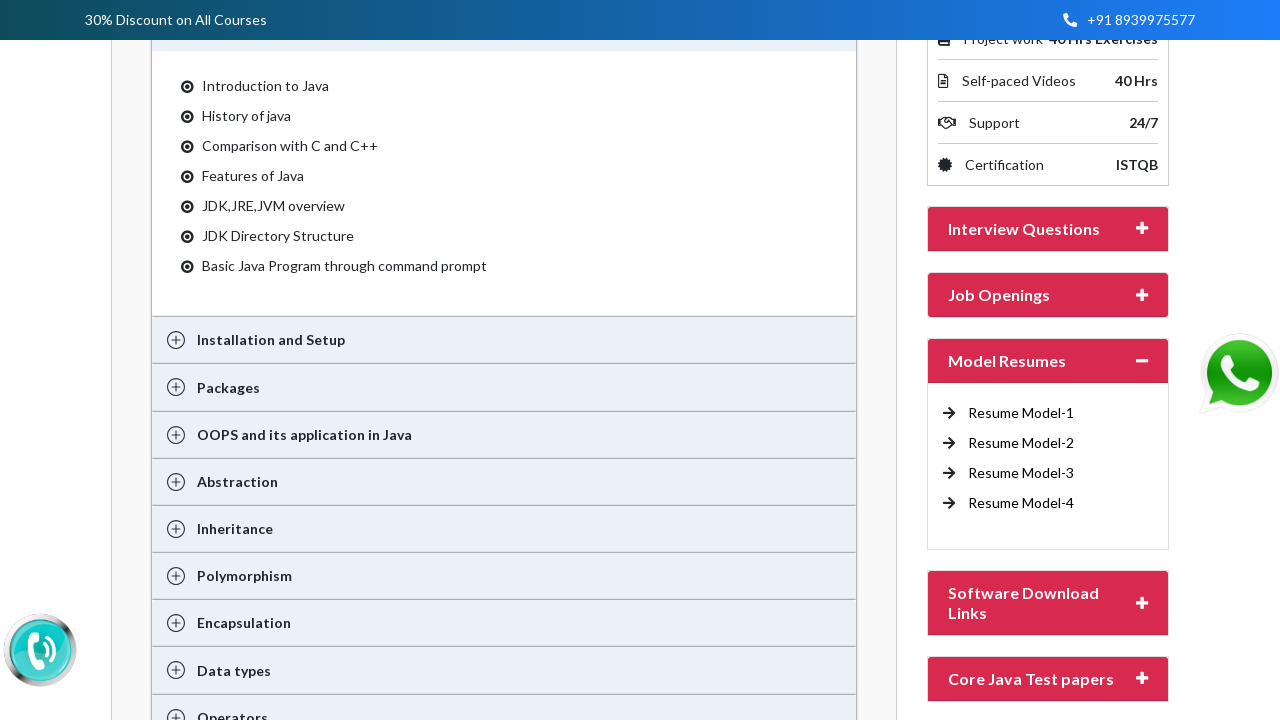